Tests checkbox functionality on a practice automation page by clicking a checkbox, verifying its selected state, clicking it again to deselect, and counting total checkboxes on the page.

Starting URL: https://rahulshettyacademy.com/AutomationPractice/

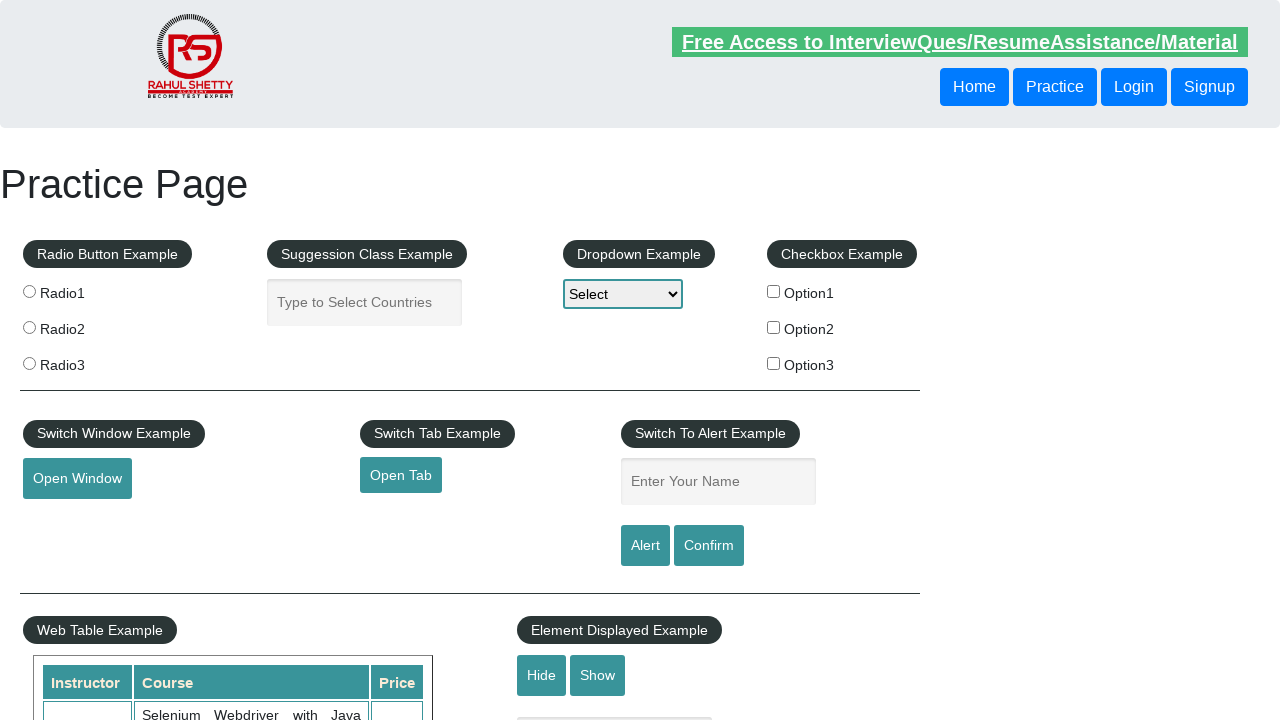

Set viewport size to 1920x1080
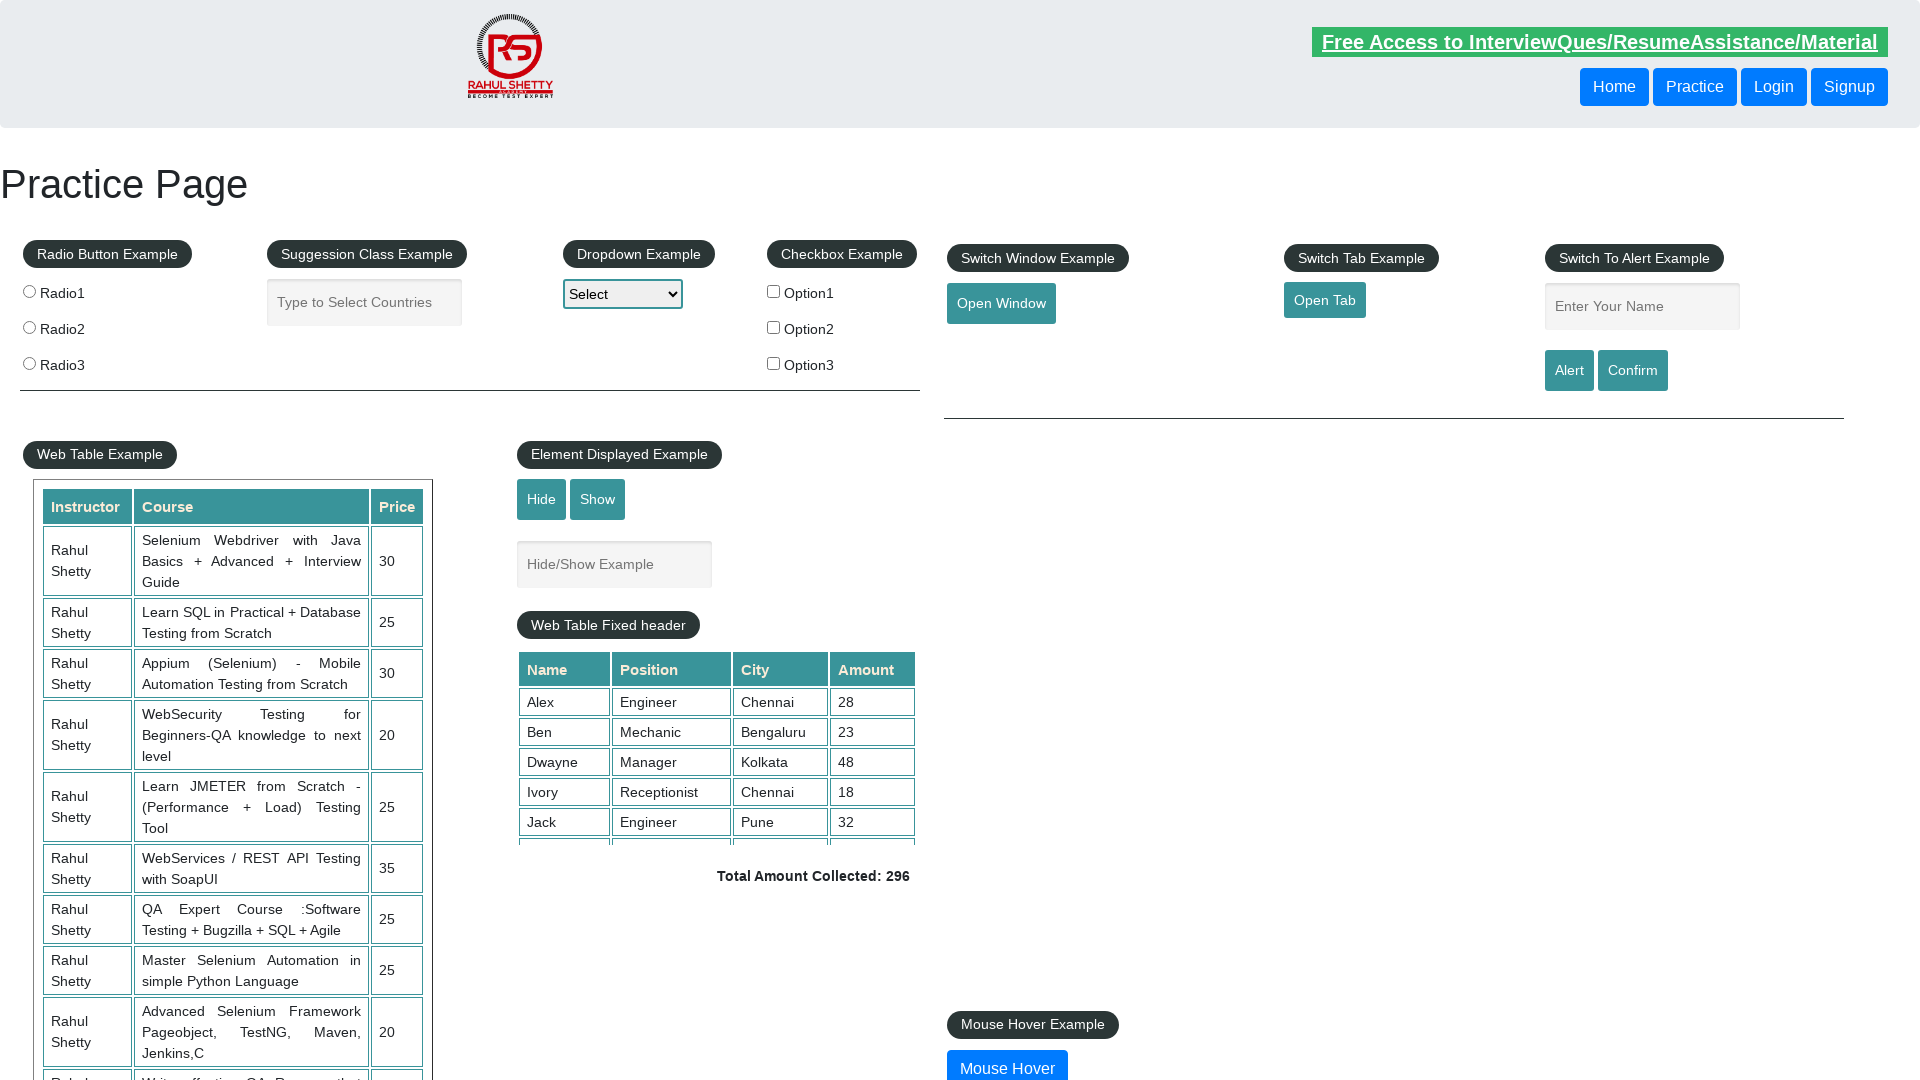

Clicked first checkbox to select it at (774, 291) on #checkBoxOption1
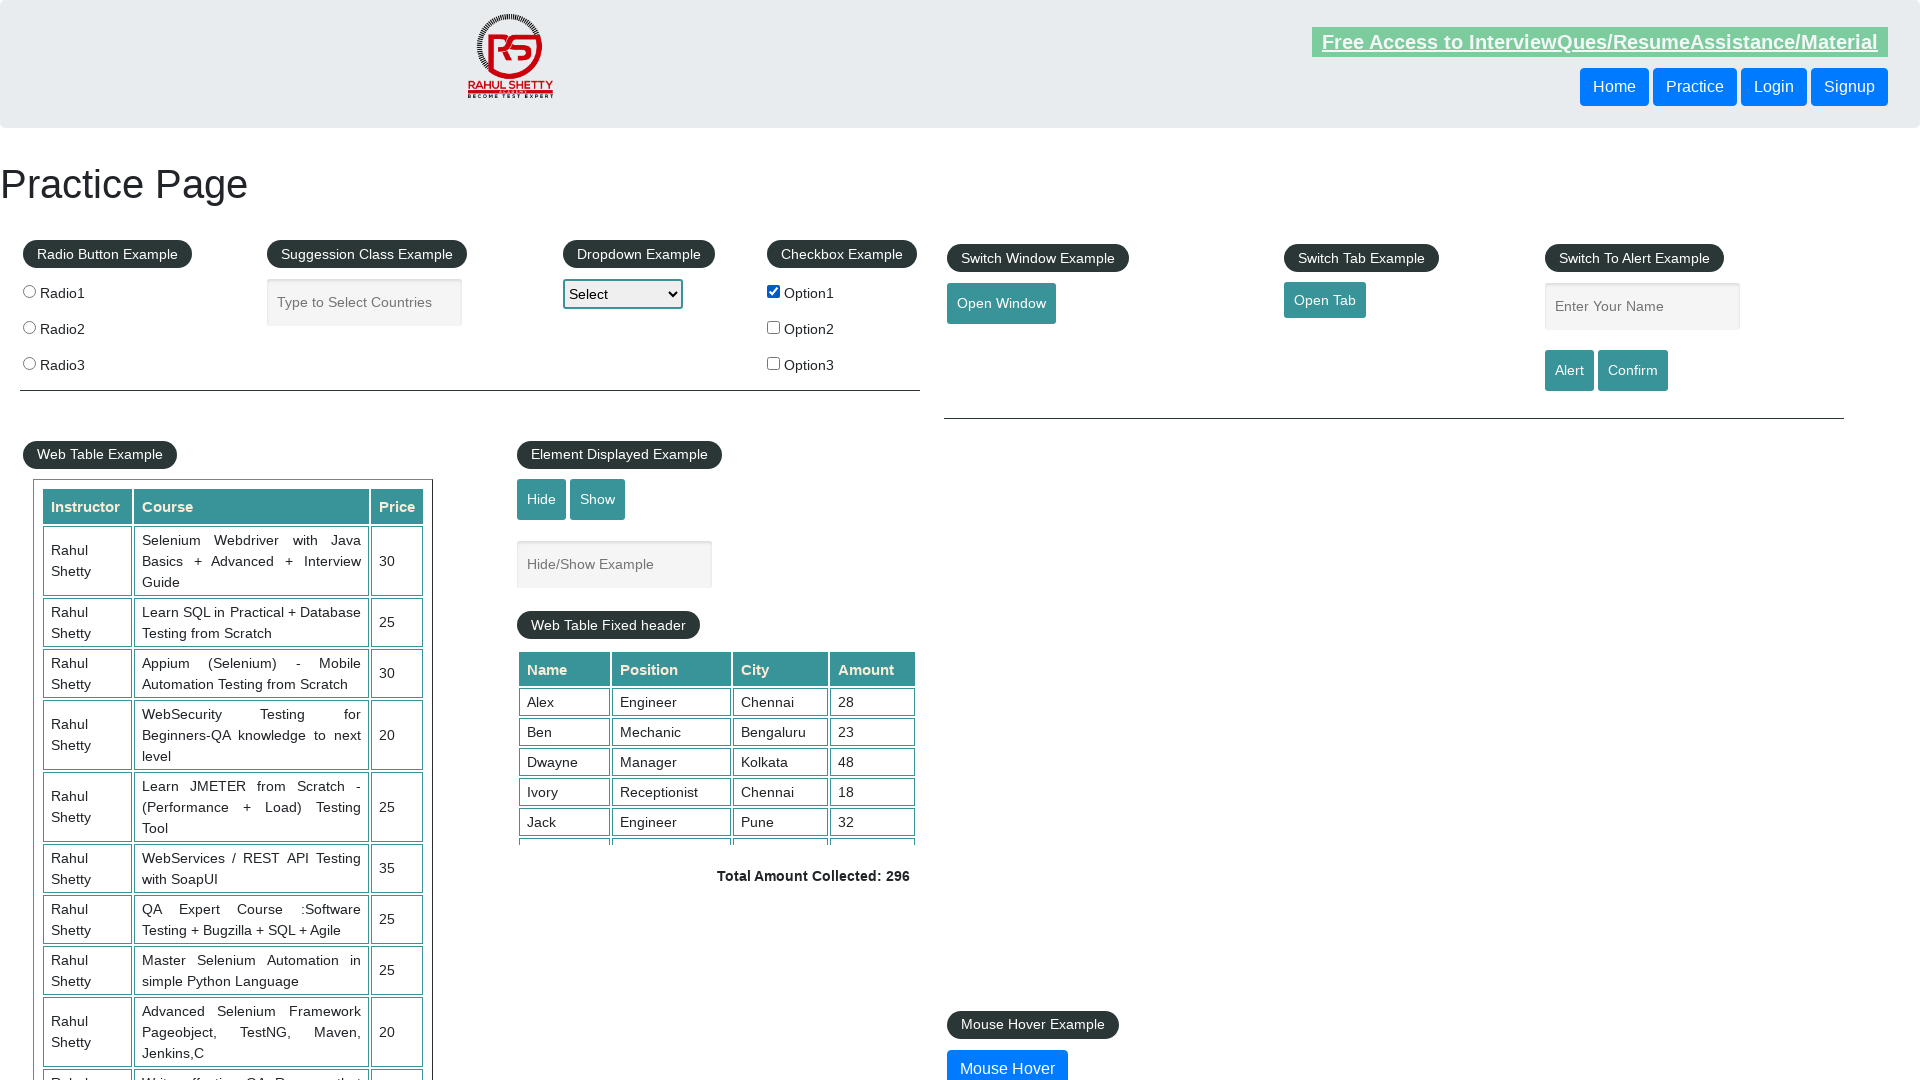

Verified first checkbox is selected
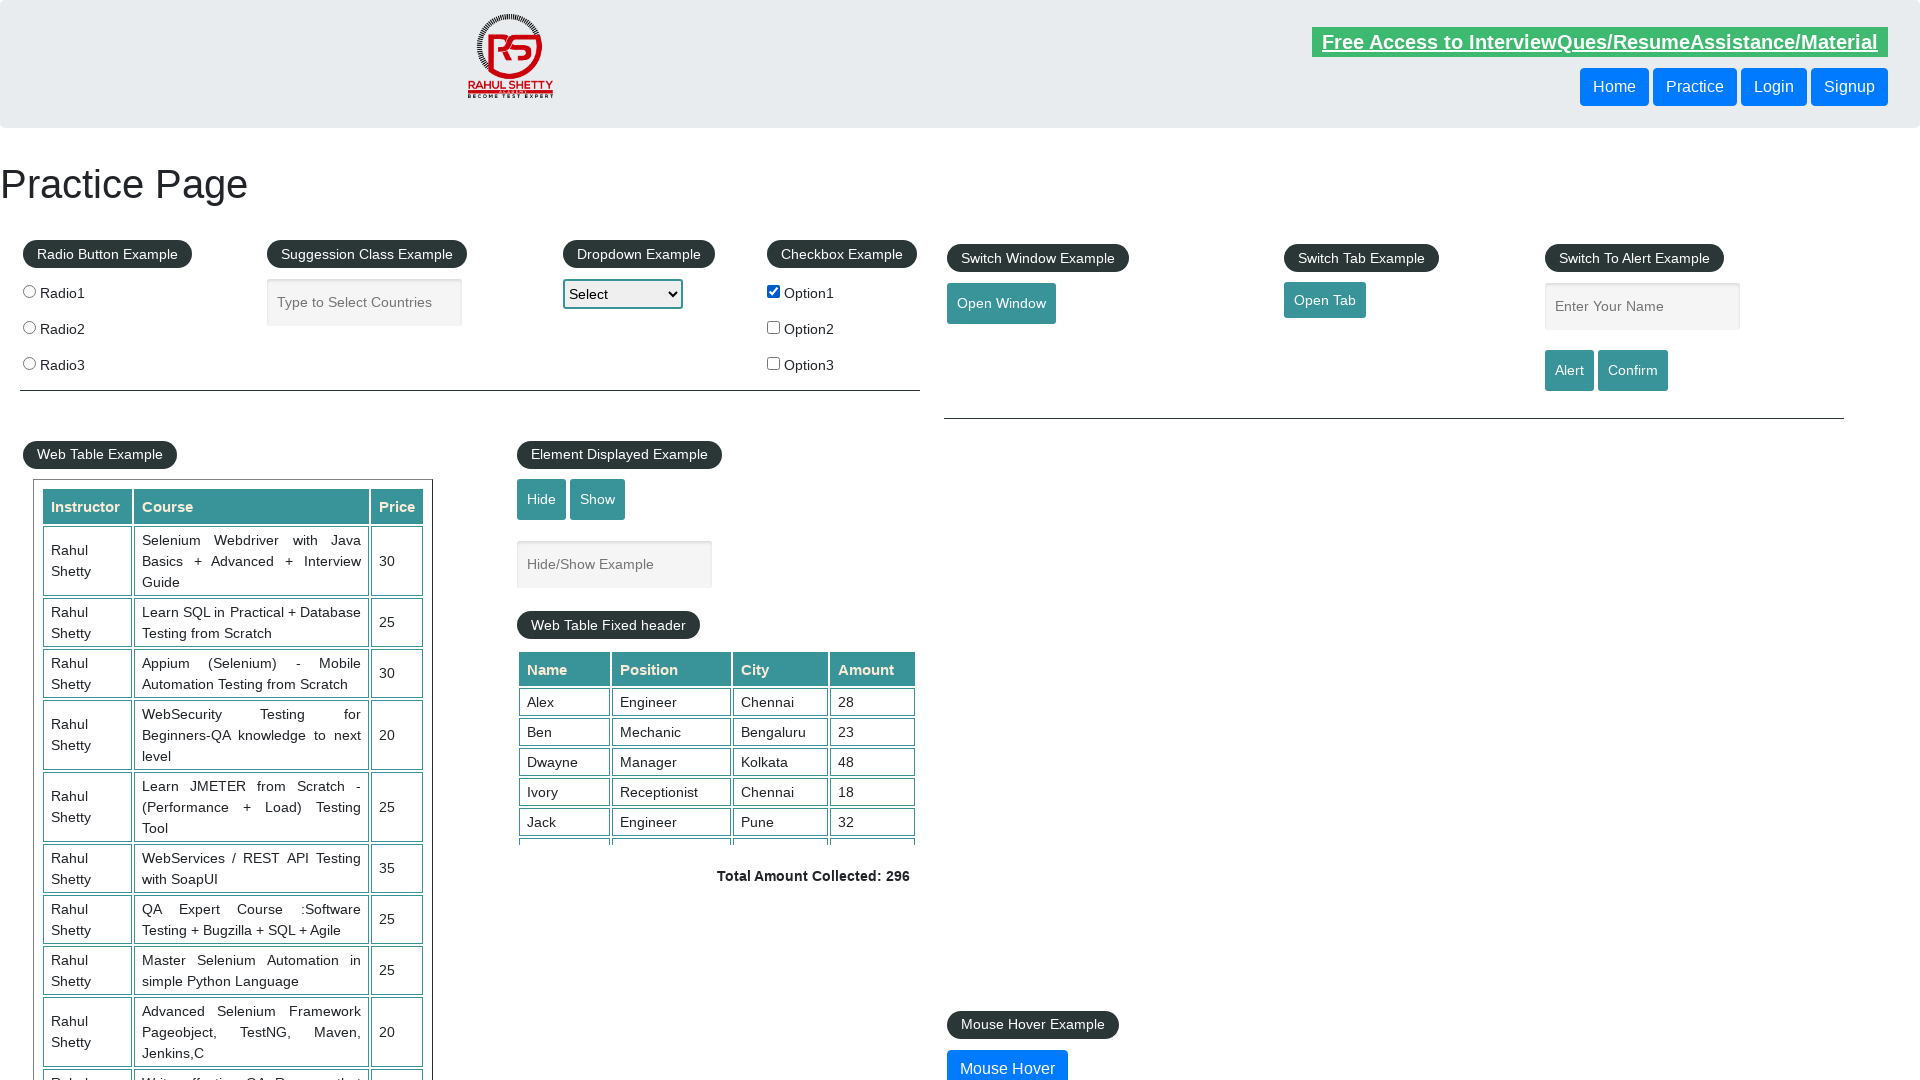

Clicked first checkbox to deselect it at (774, 291) on #checkBoxOption1
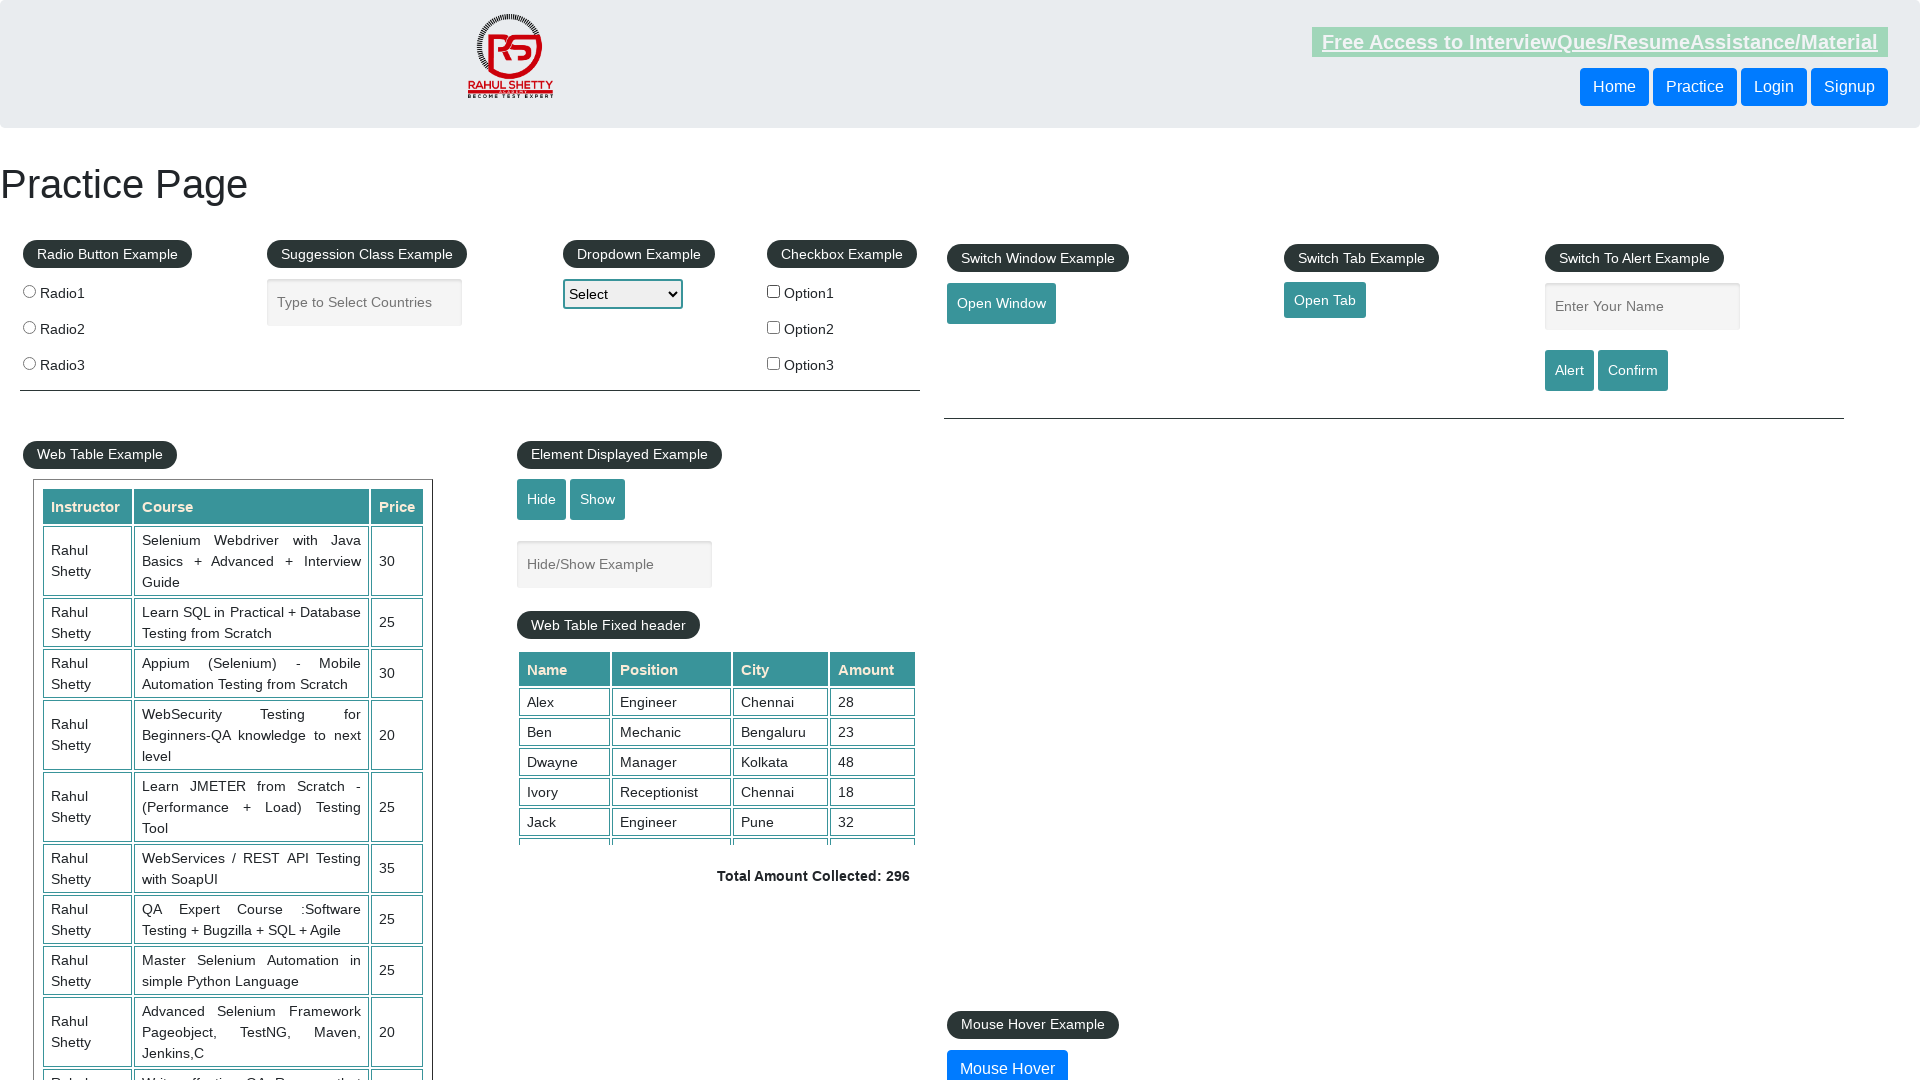

Verified first checkbox is deselected
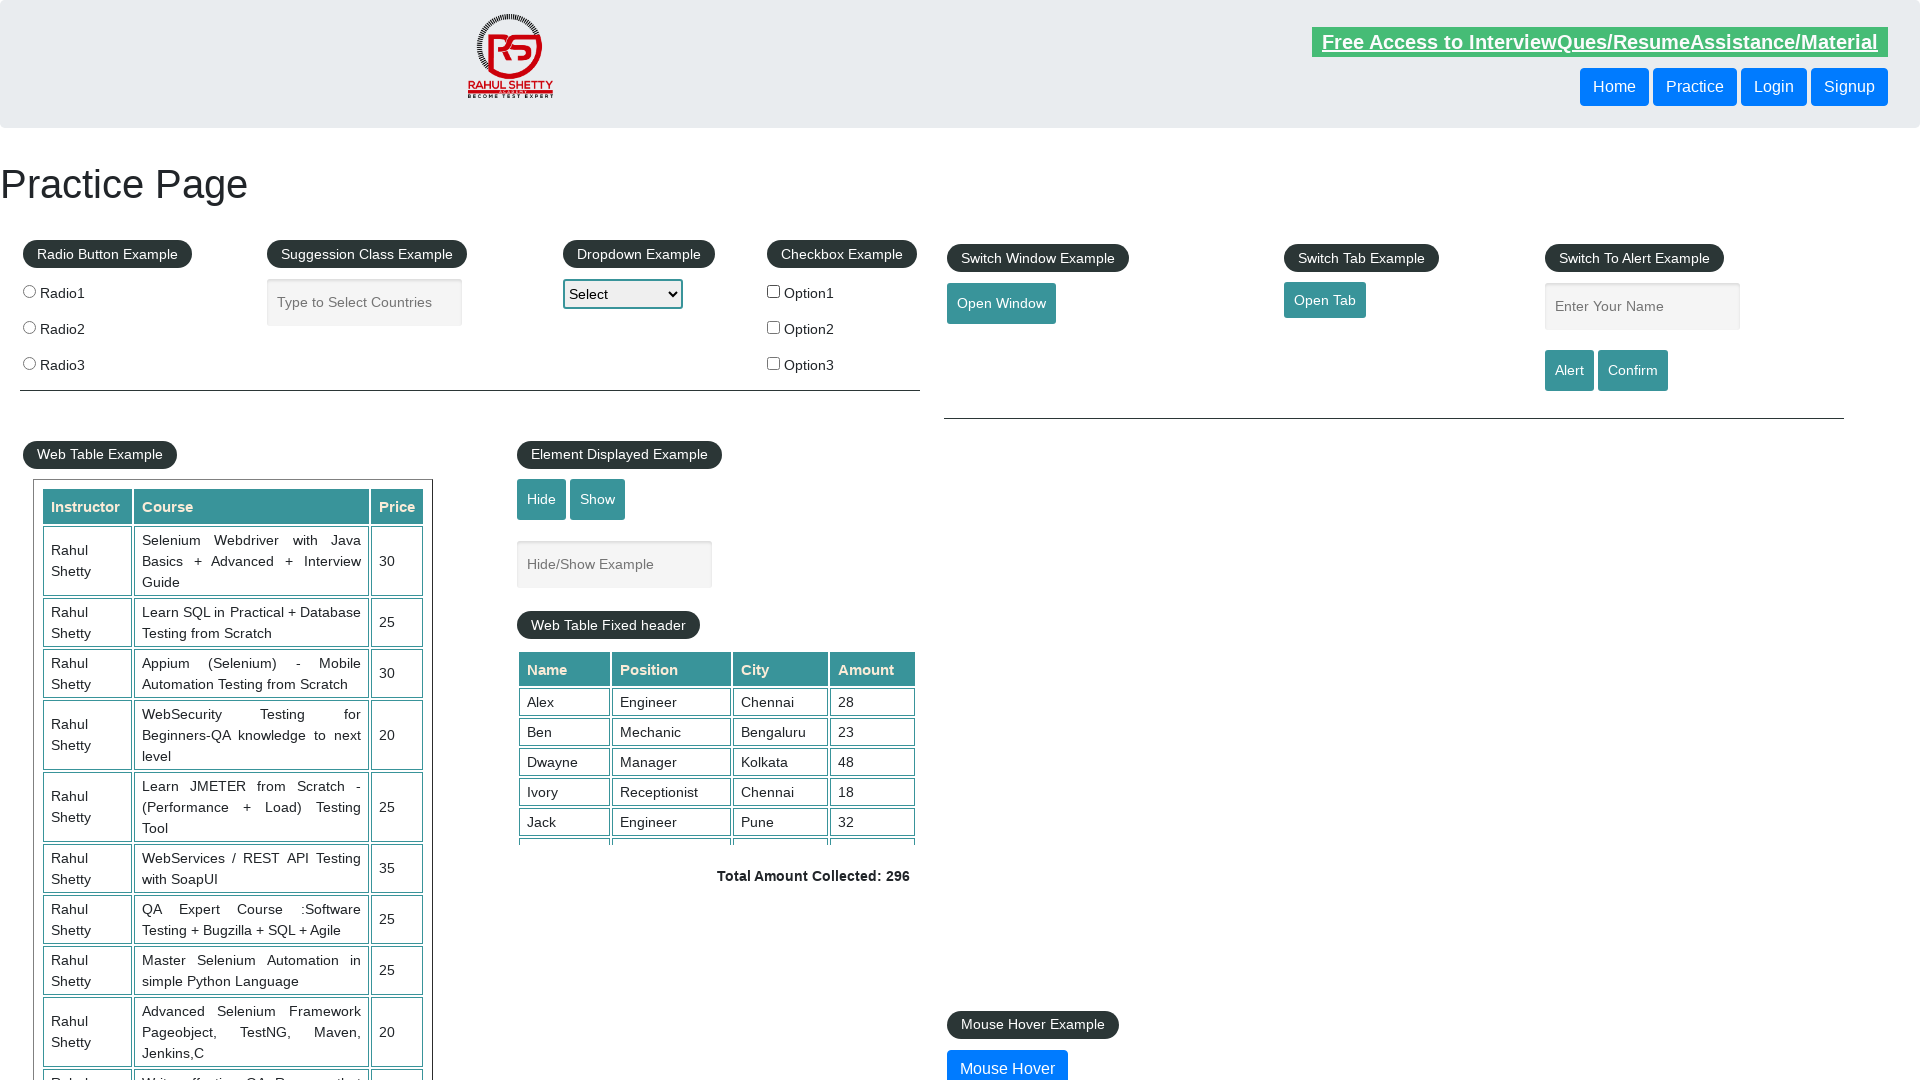

Located all checkboxes on the page
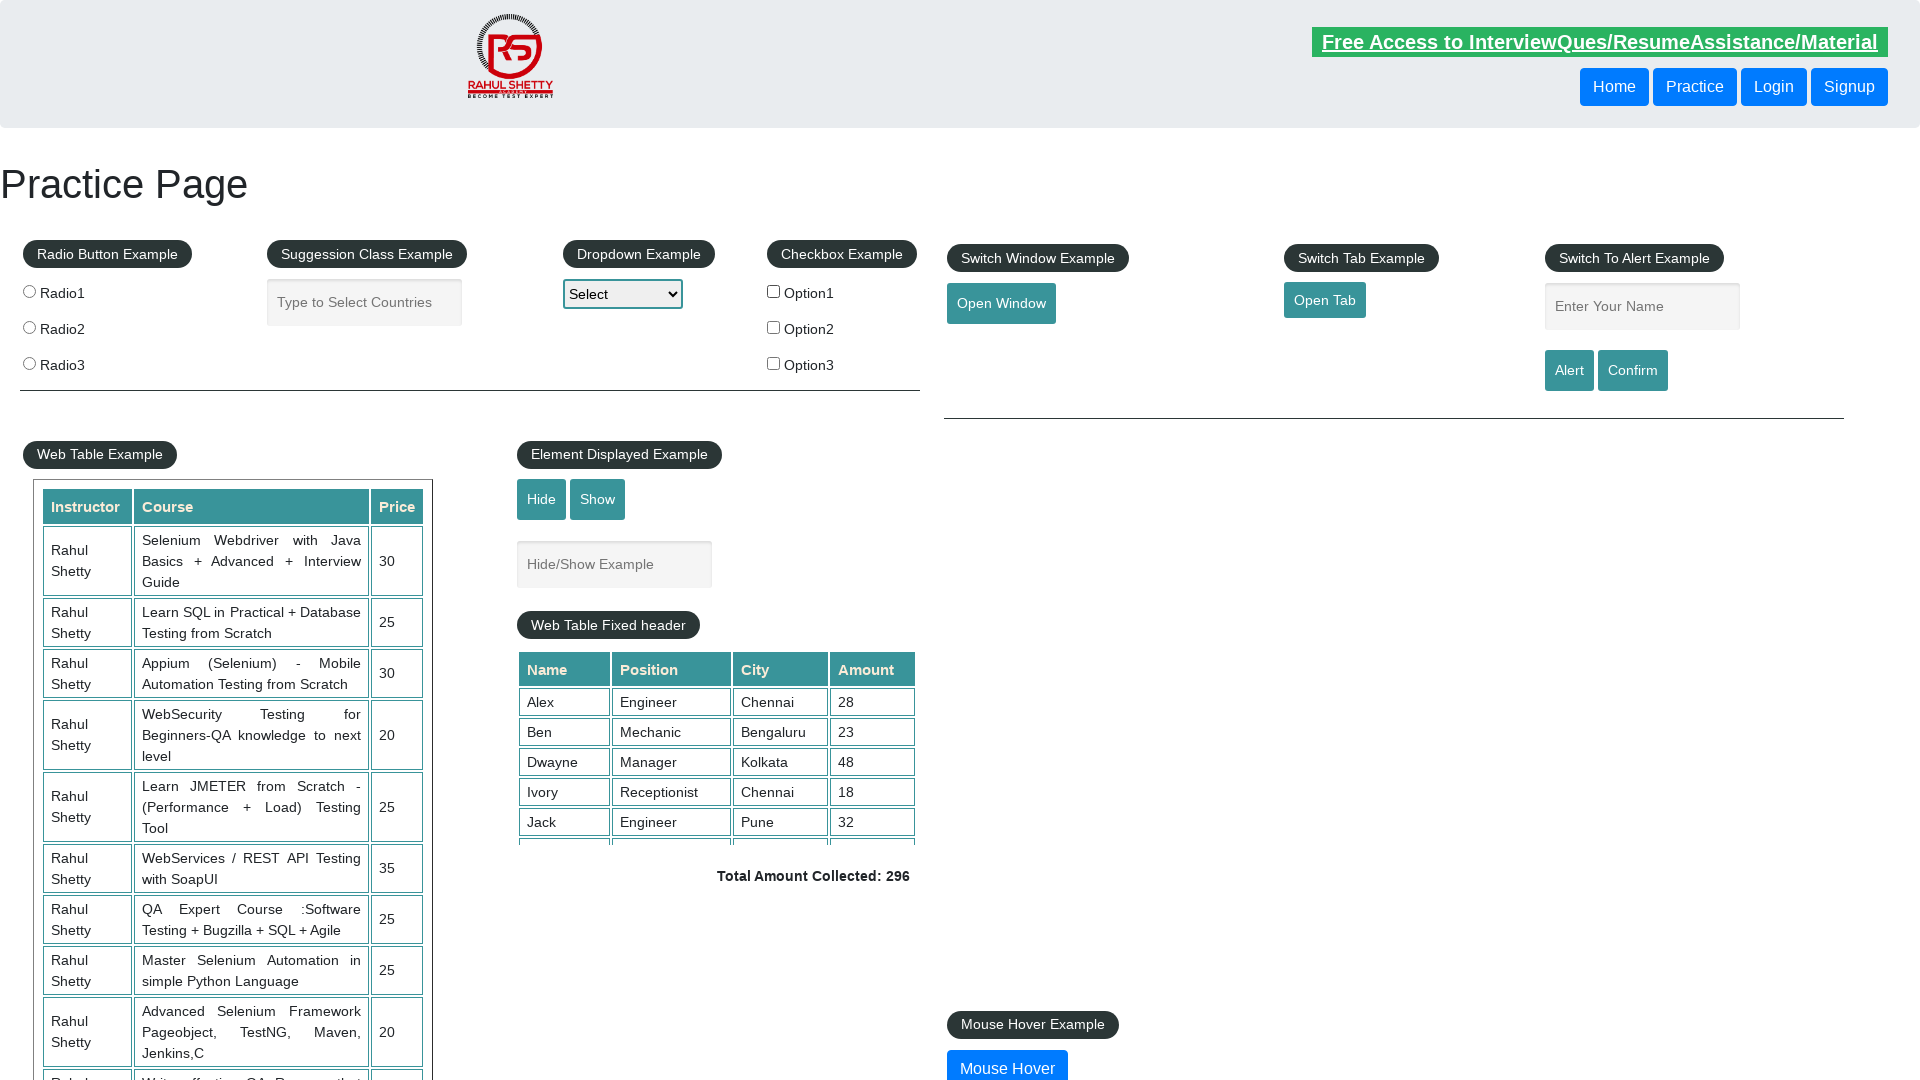

Counted total checkboxes: 3
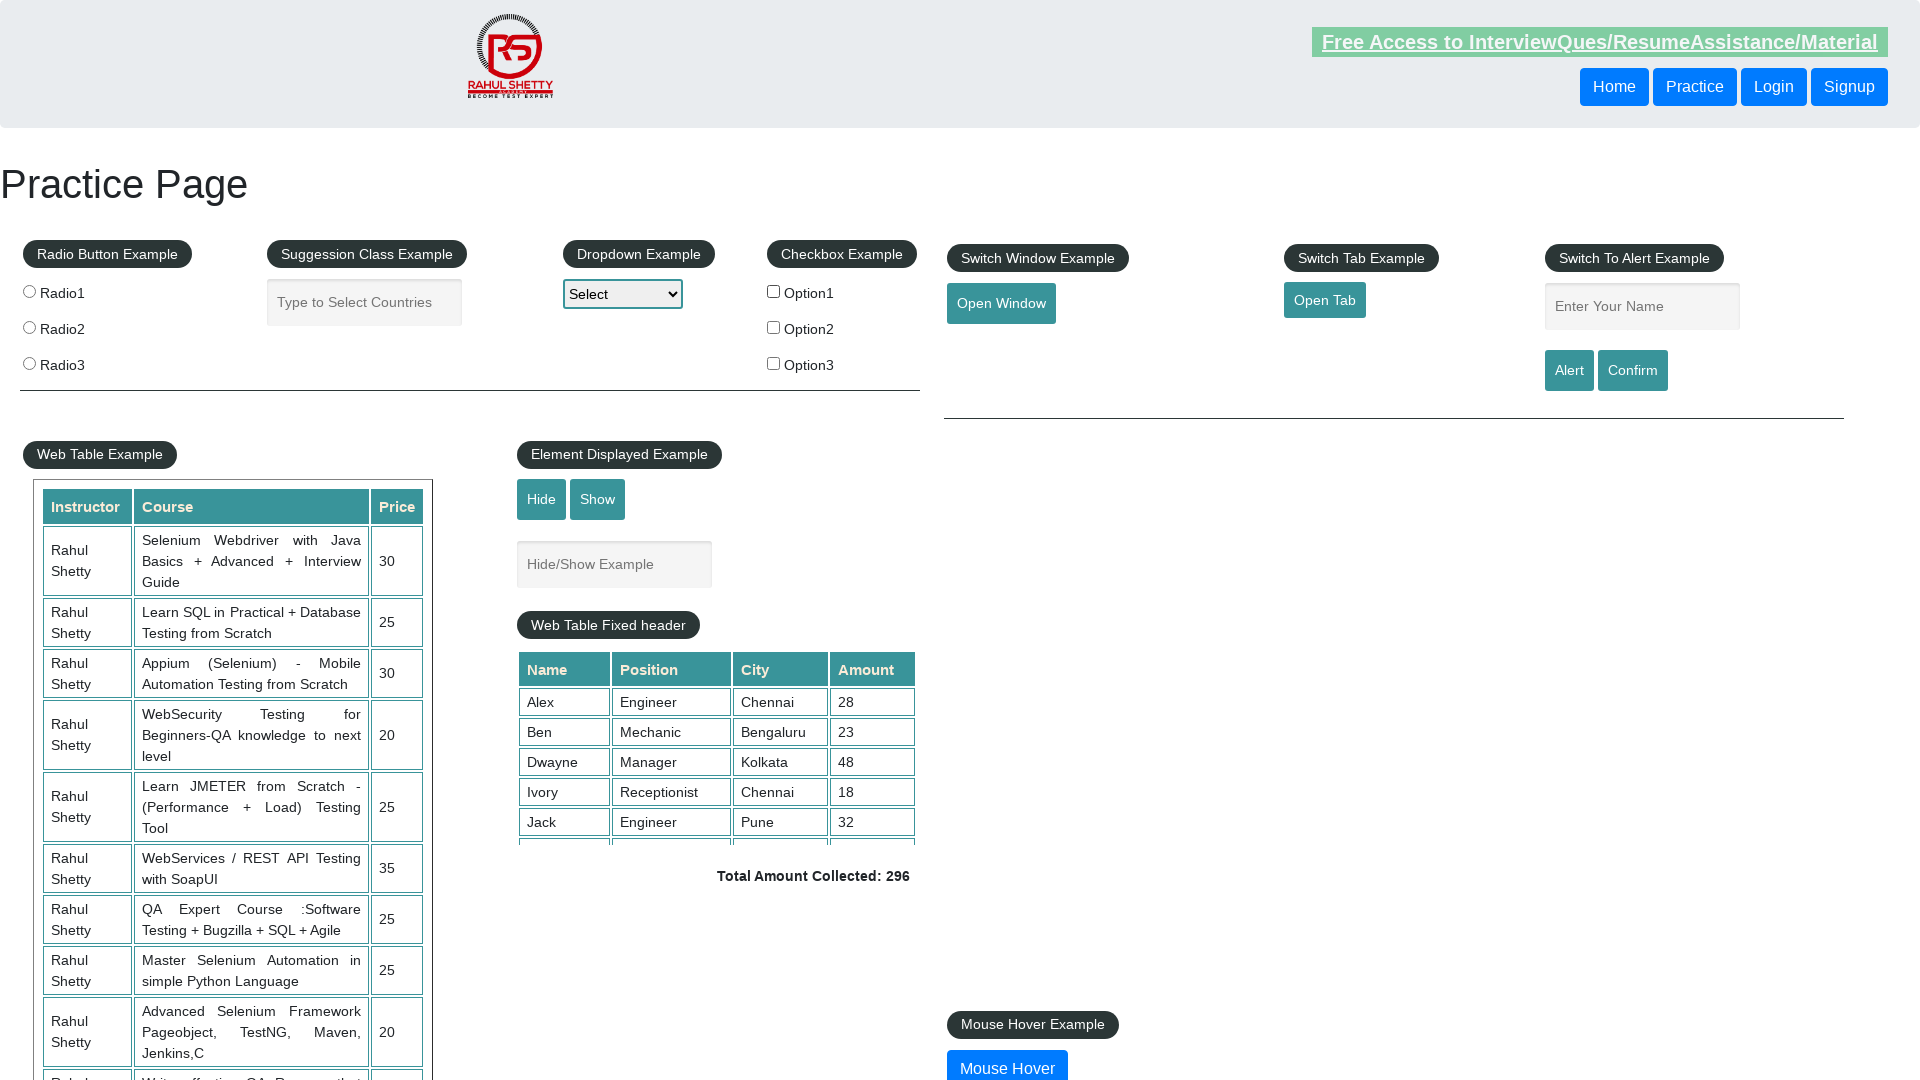

Printed checkbox count: 3
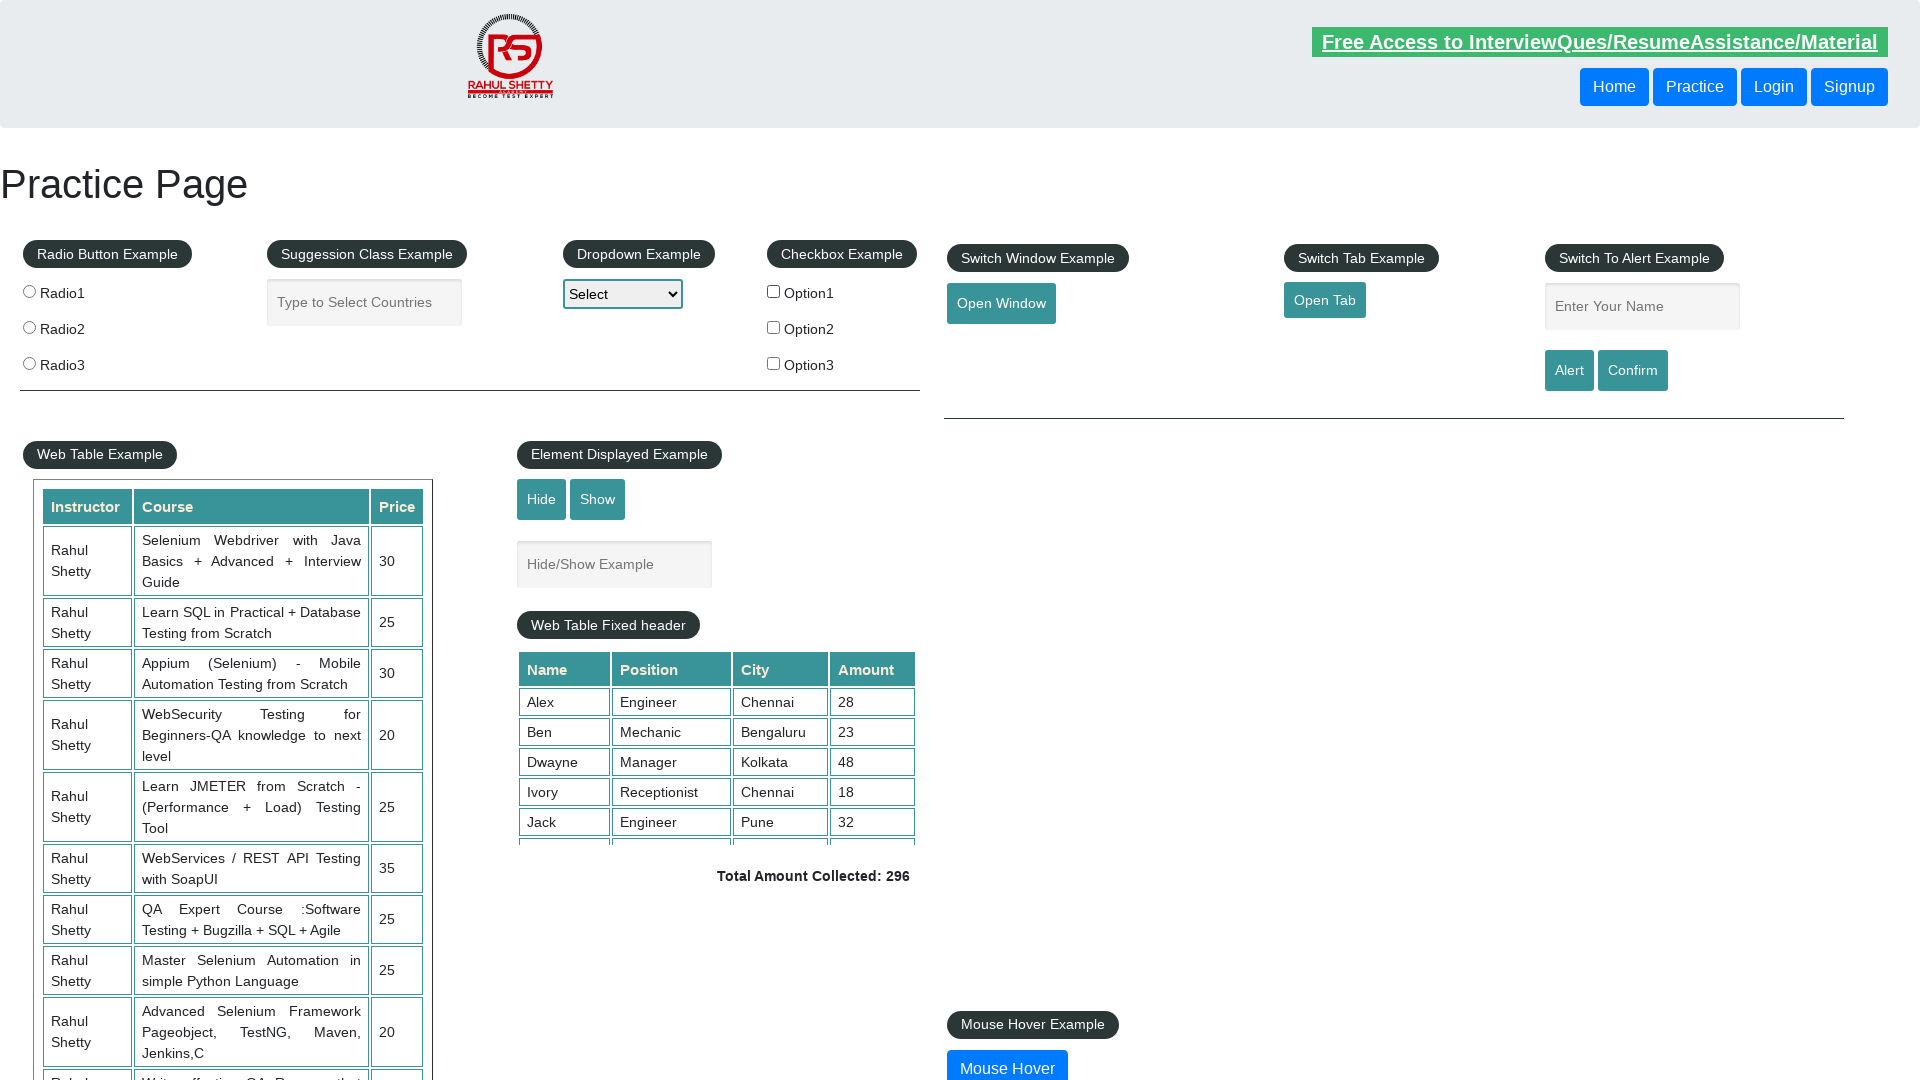

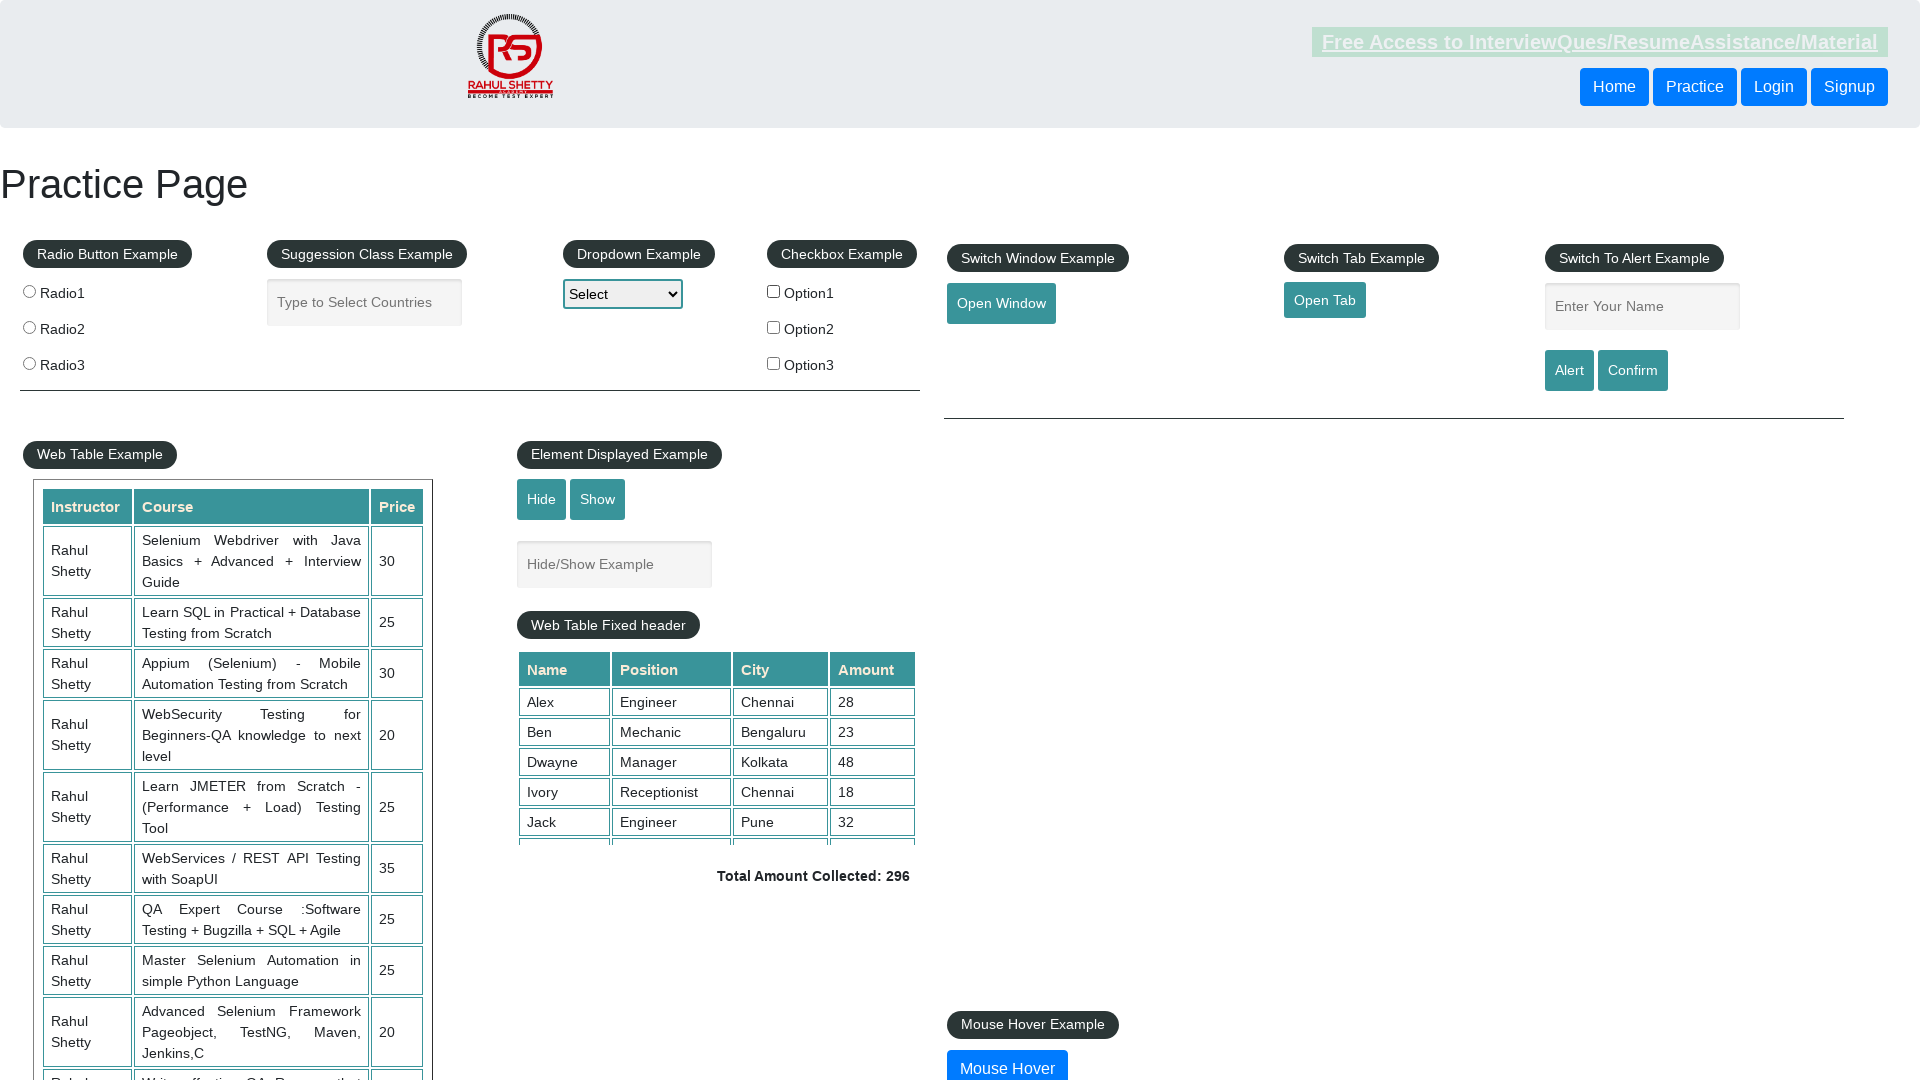